Tests basic calculator addition functionality by entering two numbers (1 and 1), selecting the Add operation, clicking calculate, and verifying the result is 2.

Starting URL: https://testsheepnz.github.io/BasicCalculator.html

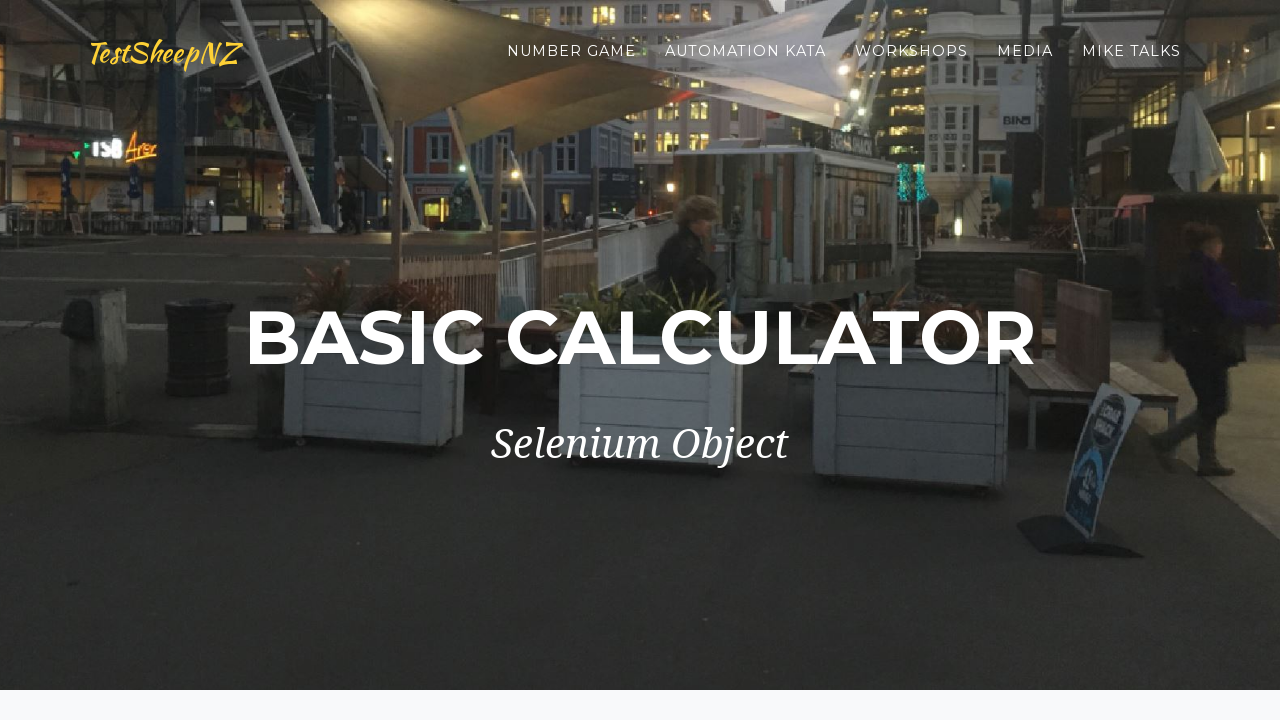

Entered first number '1' into number1Field on #number1Field
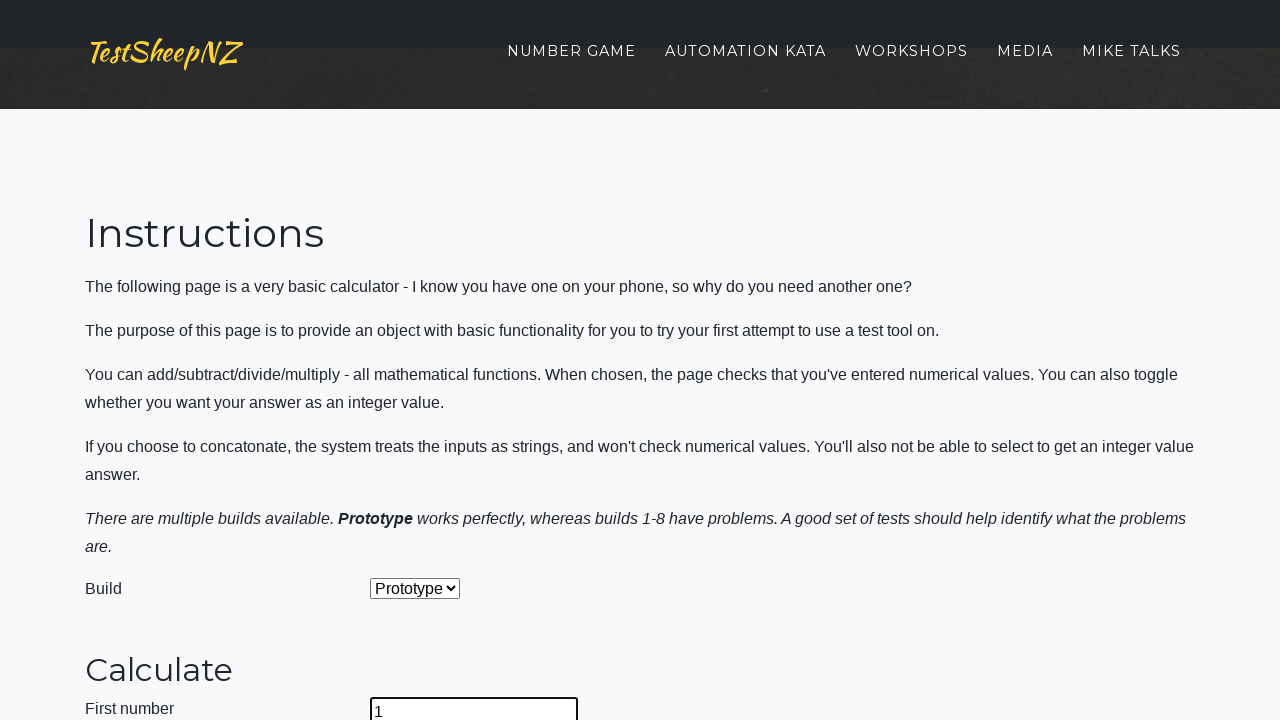

Entered second number '1' into number2Field on #number2Field
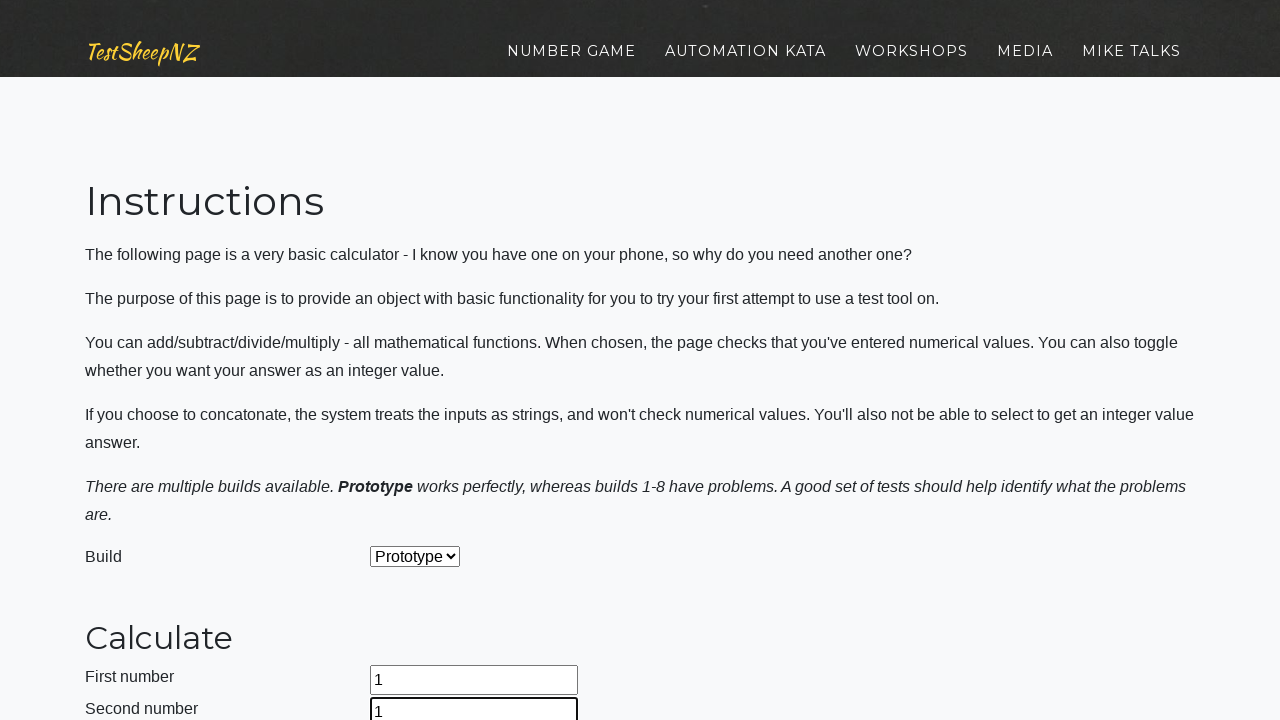

Selected 'Add' operation from dropdown on #selectOperationDropdown
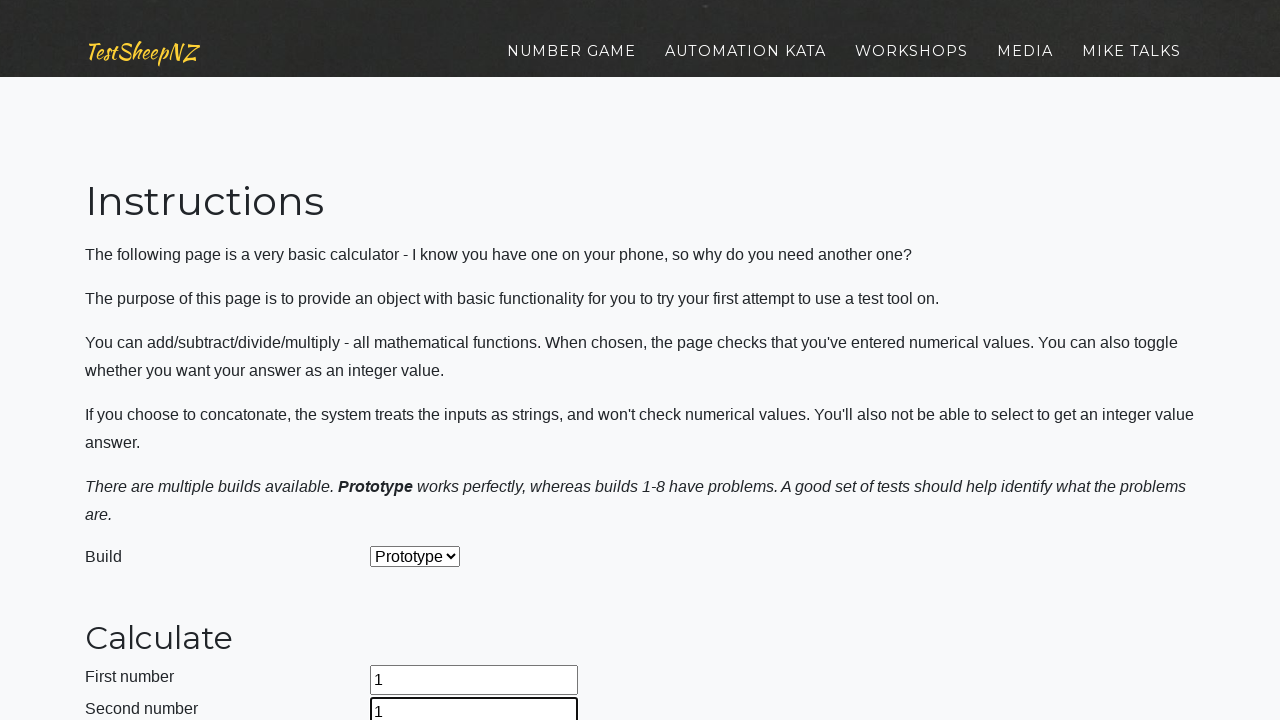

Clicked calculate button at (422, 361) on #calculateButton
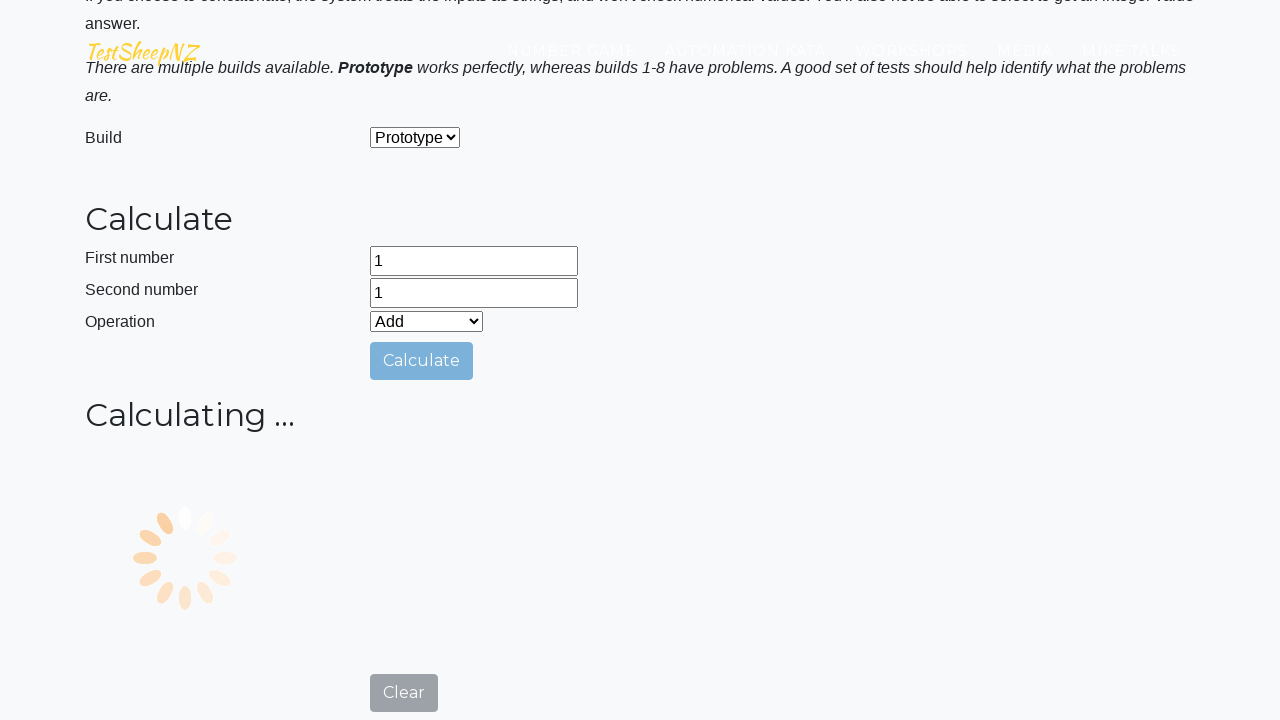

Verified calculator result is 2
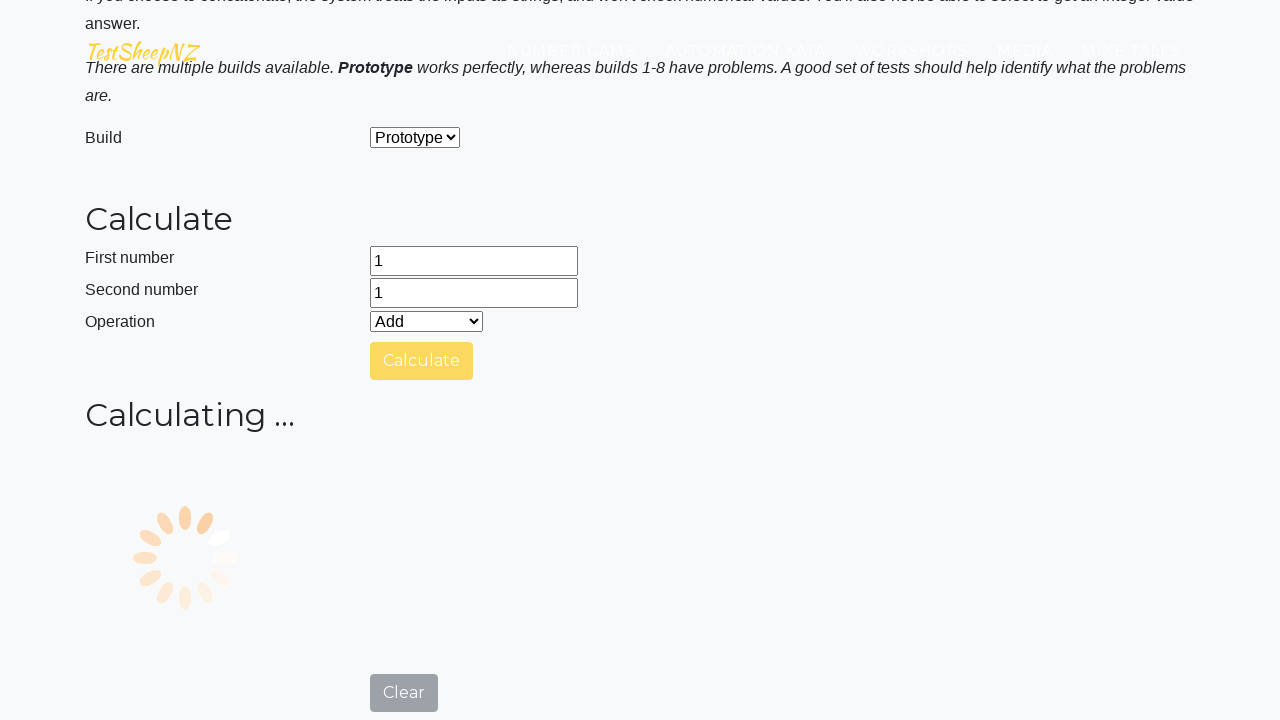

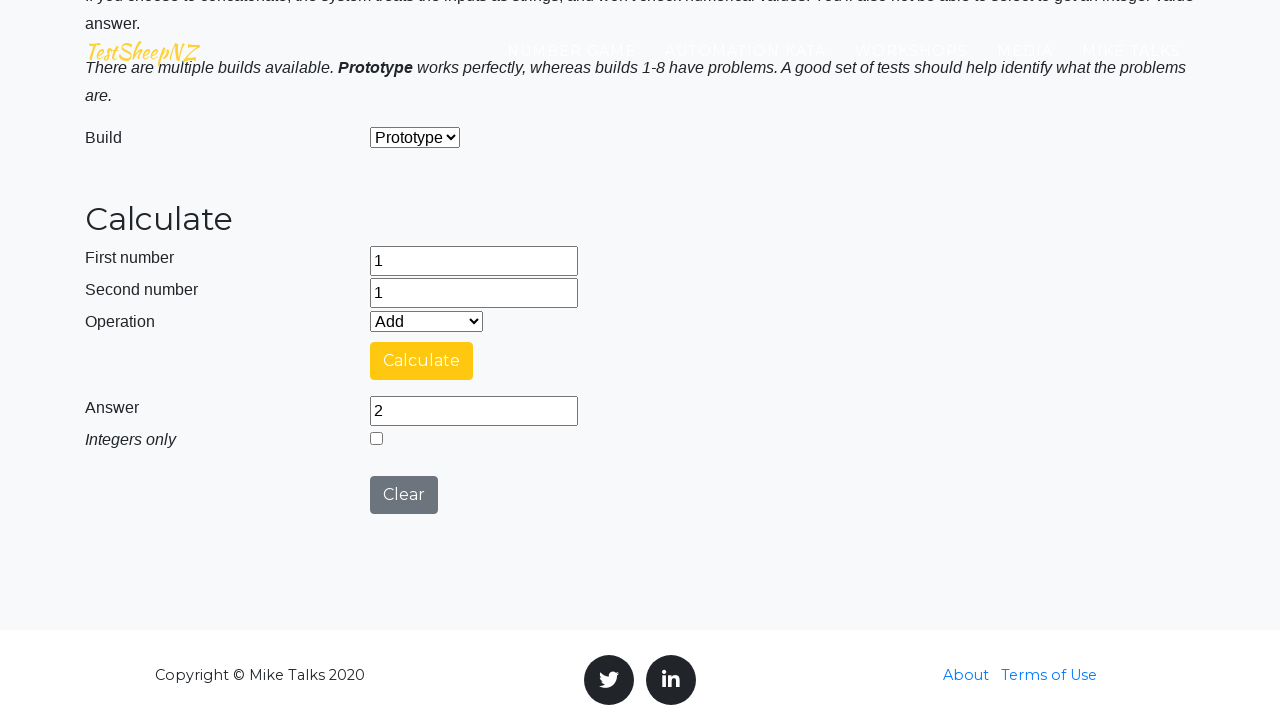